Opens the Czechitas website and verifies it loads successfully

Starting URL: https://www.czechitas.cz/cs/

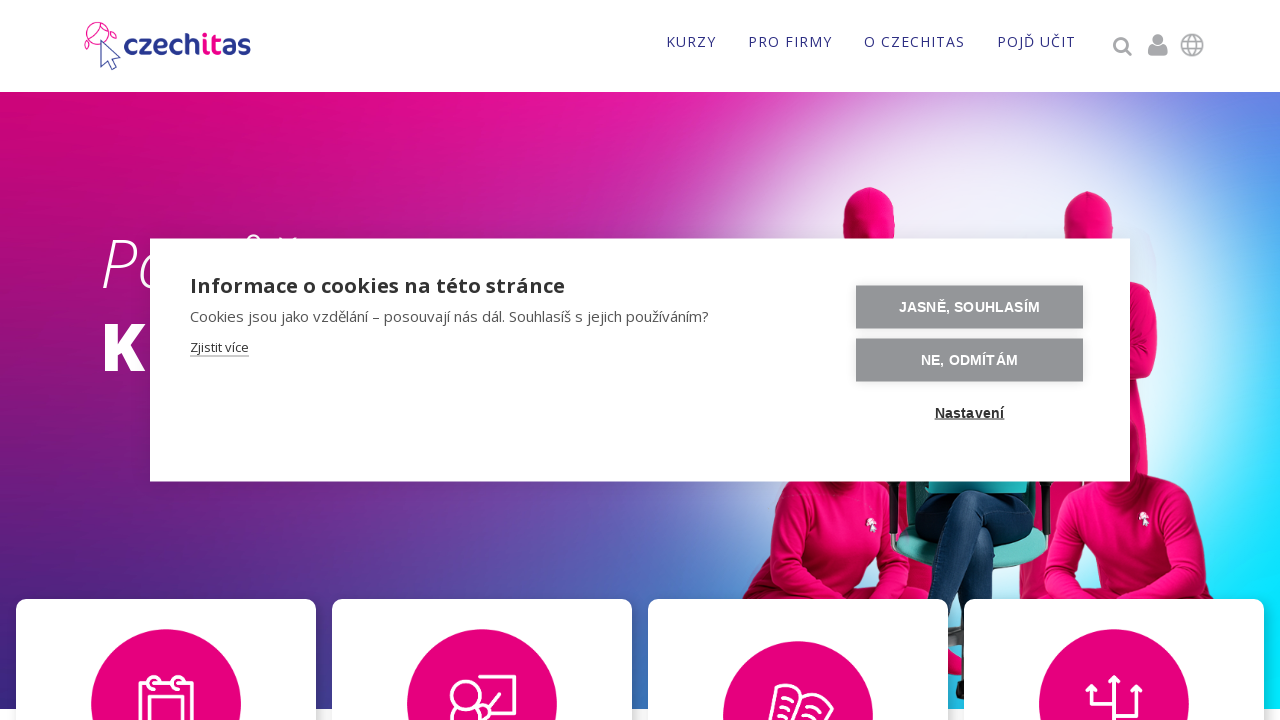

Waited for Czechitas website to load (networkidle state reached)
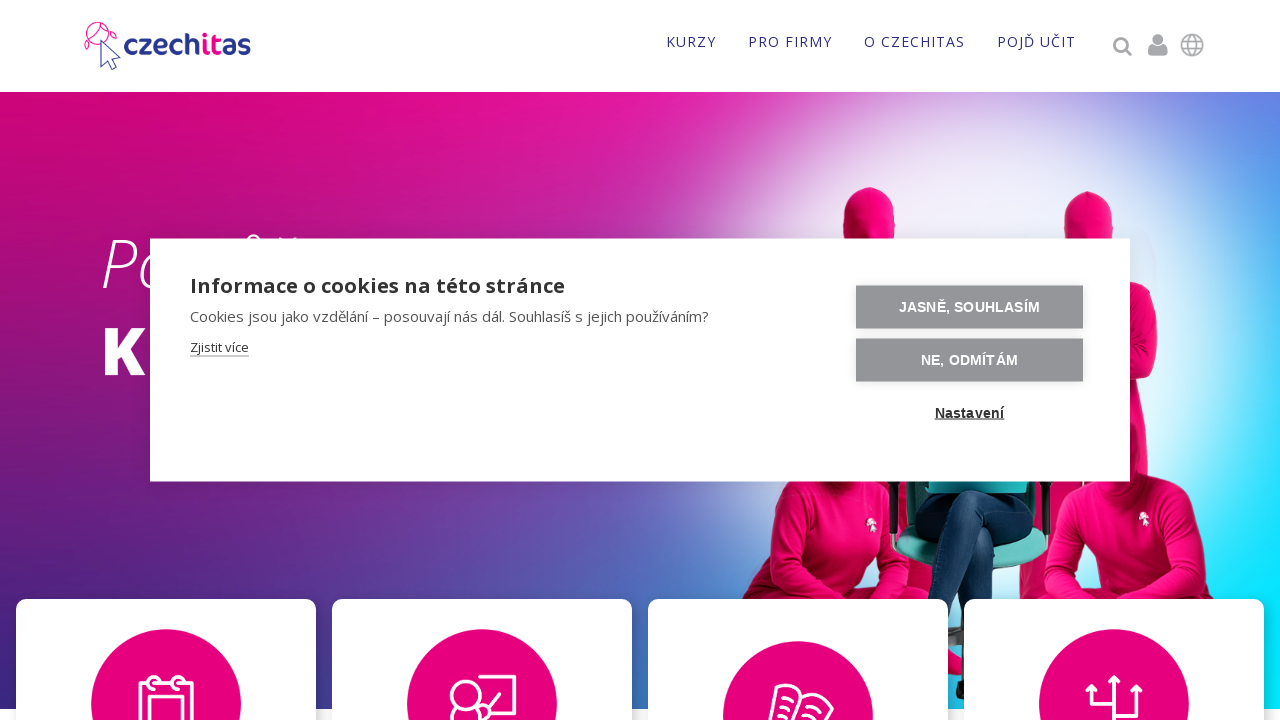

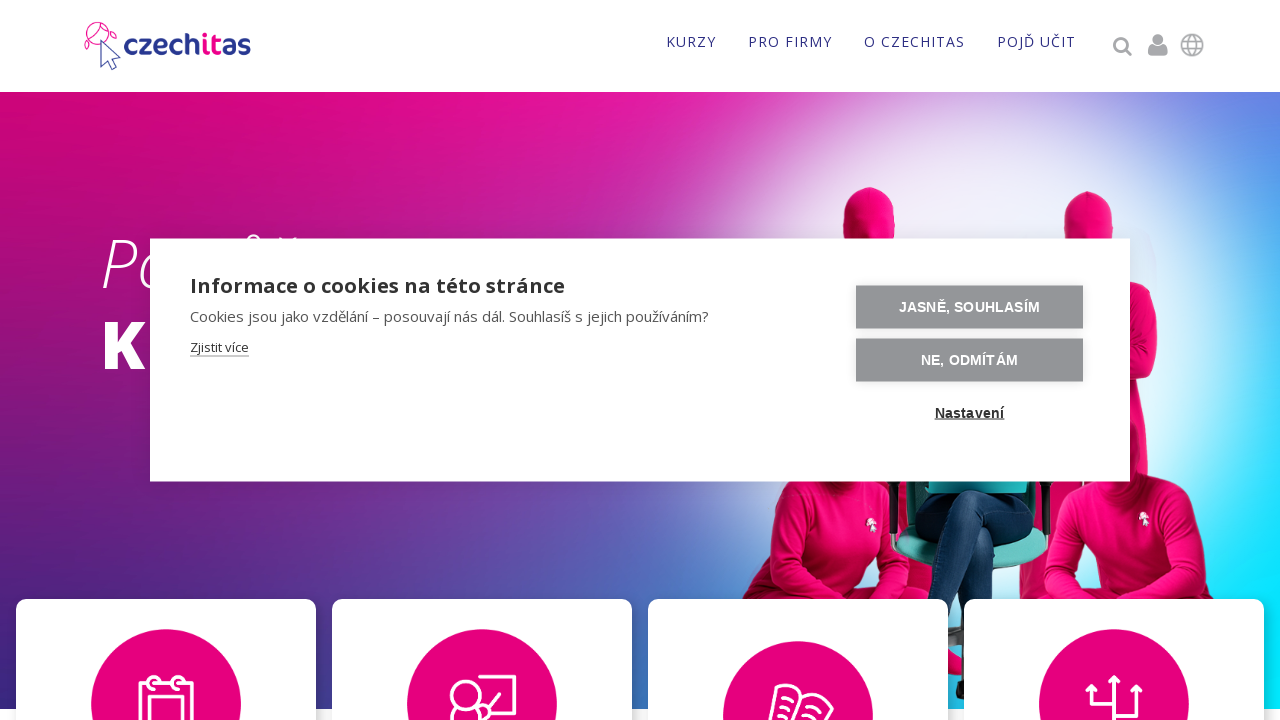